Types 'Ind' in the autocomplete textbox and selects 'India' from the suggestions dropdown

Starting URL: https://www.rahulshettyacademy.com/AutomationPractice/

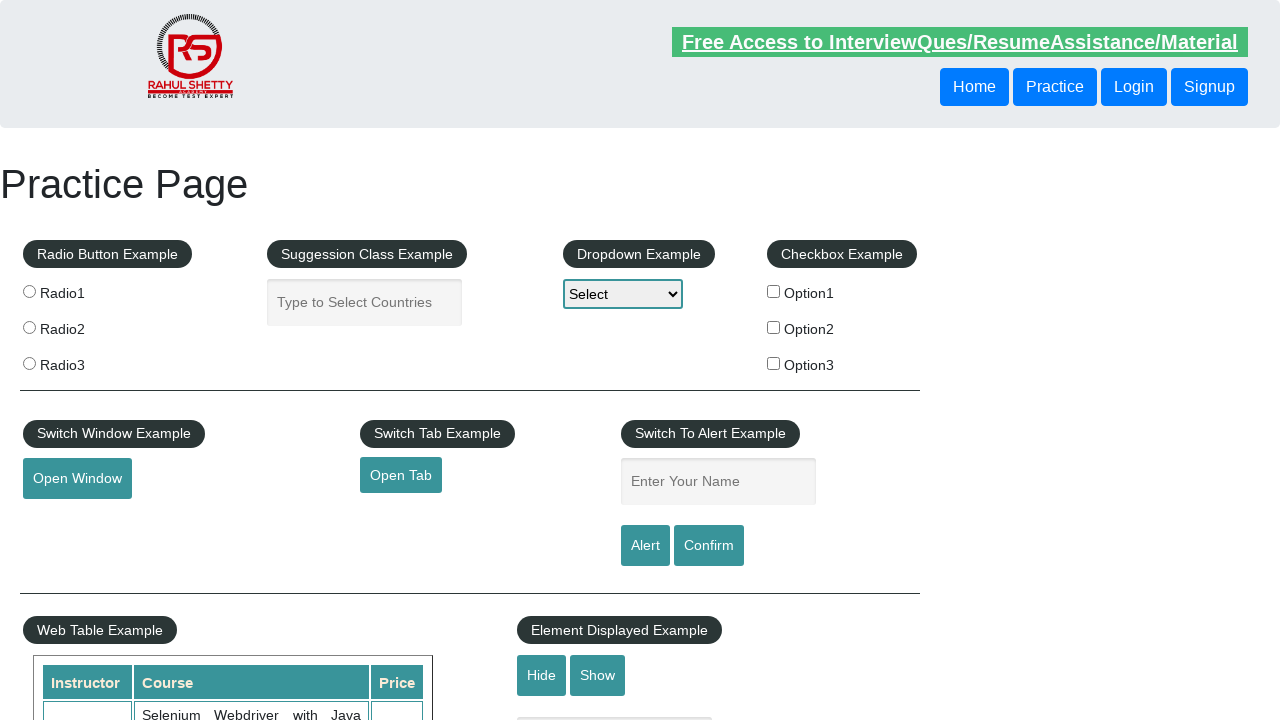

Navigated to AutomationPractice test page
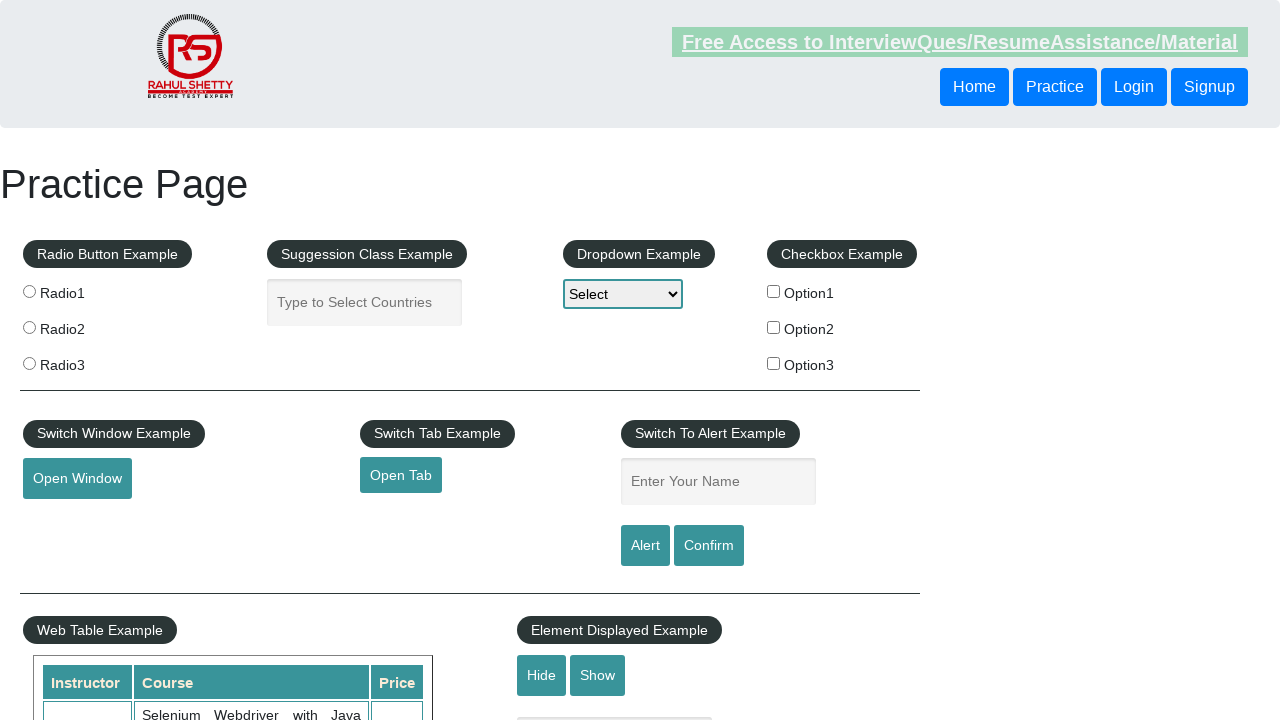

Typed 'Ind' in the autocomplete textbox on #autocomplete
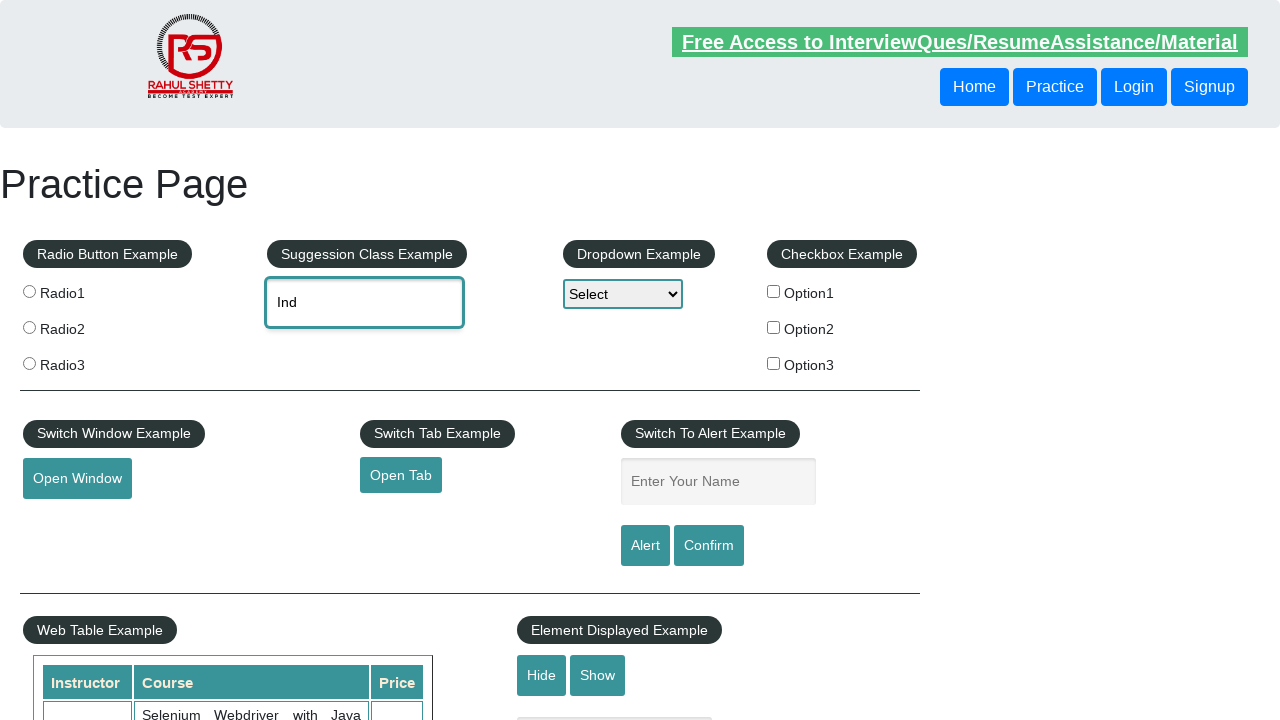

Suggestions dropdown loaded with 'India' option visible
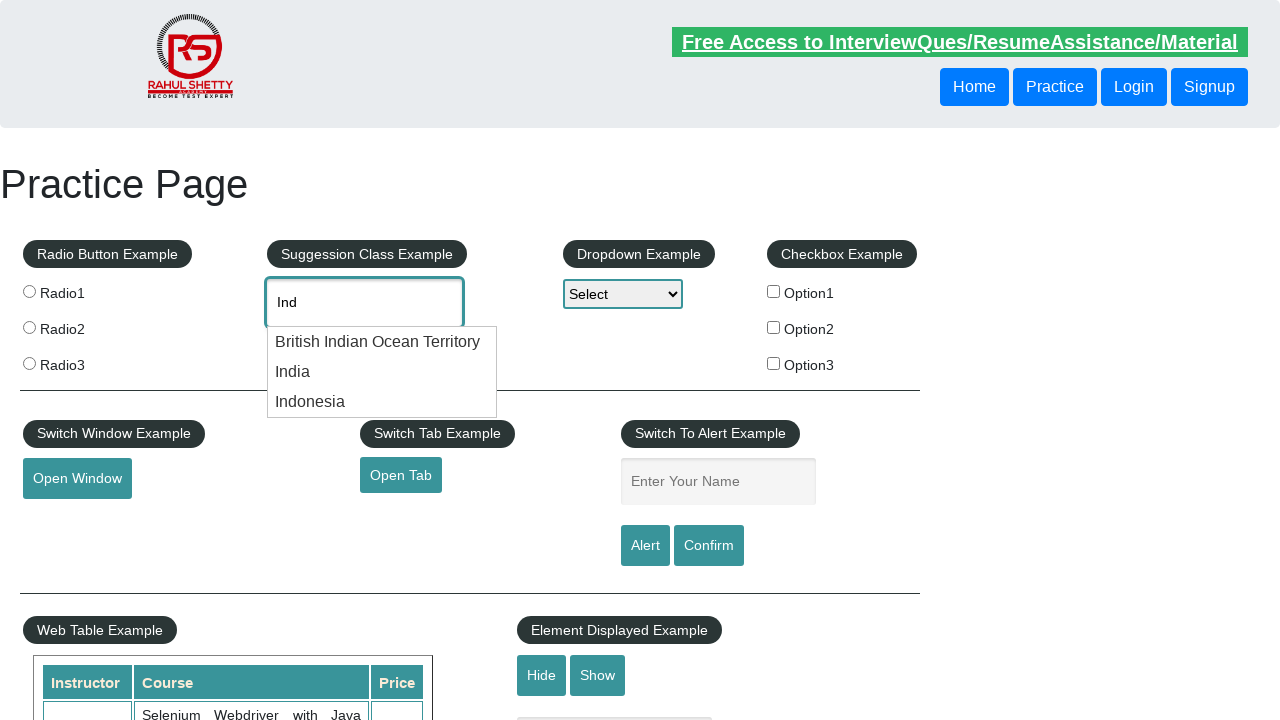

Selected 'India' from the suggestions dropdown at (382, 372) on xpath=//div[contains(@class, 'ui-menu-item-wrapper') and text()='India']
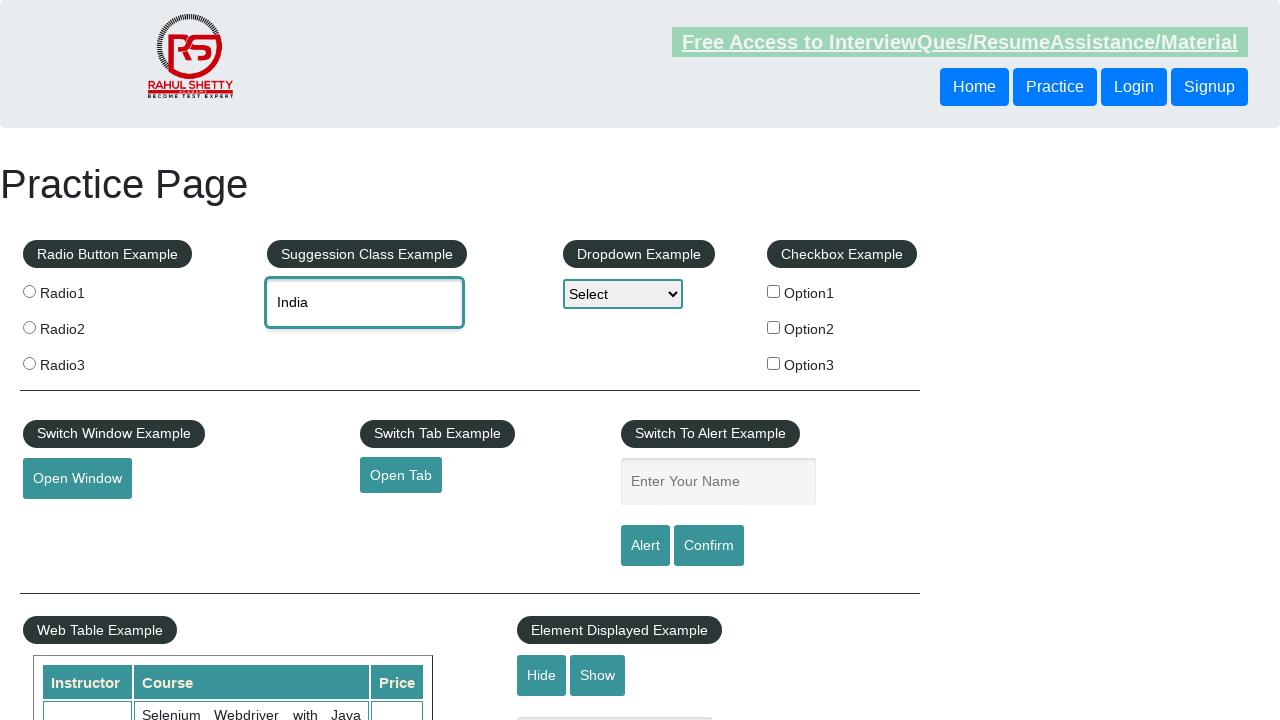

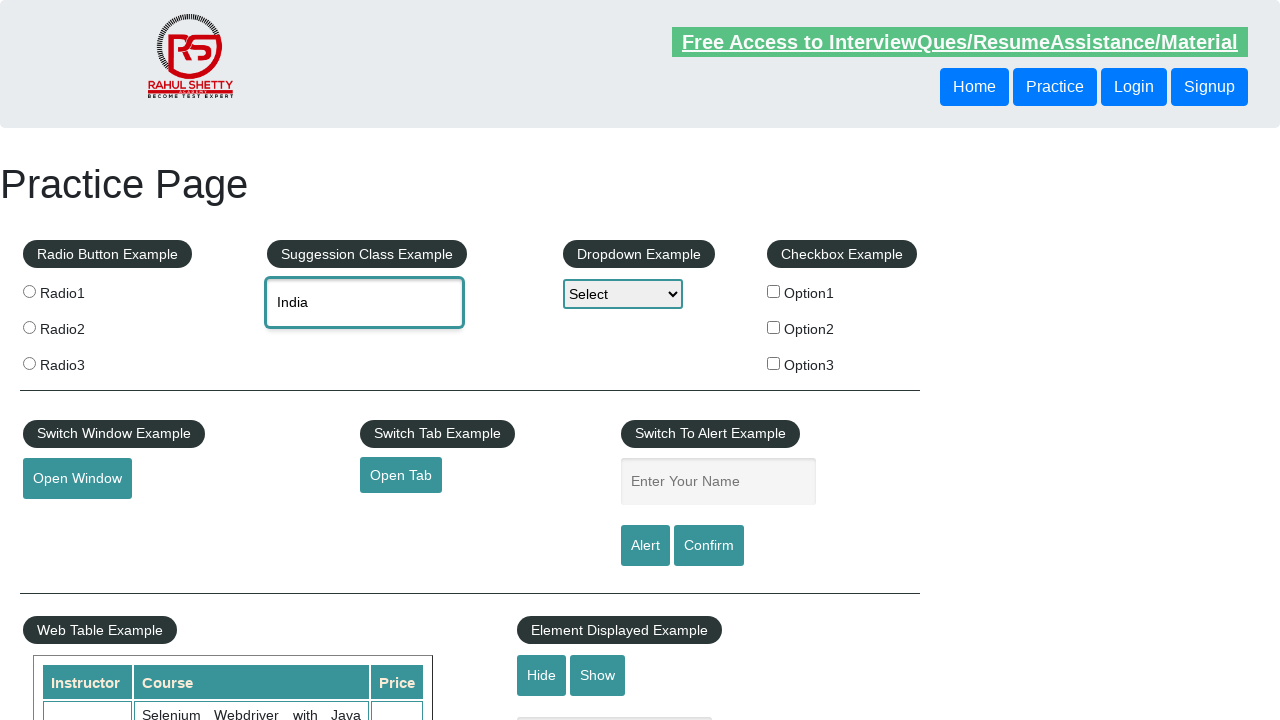